Tests JavaScript alert handling including simple alerts, confirm boxes with cancel action, and prompt boxes with text input

Starting URL: https://the-internet.herokuapp.com/javascript_alerts

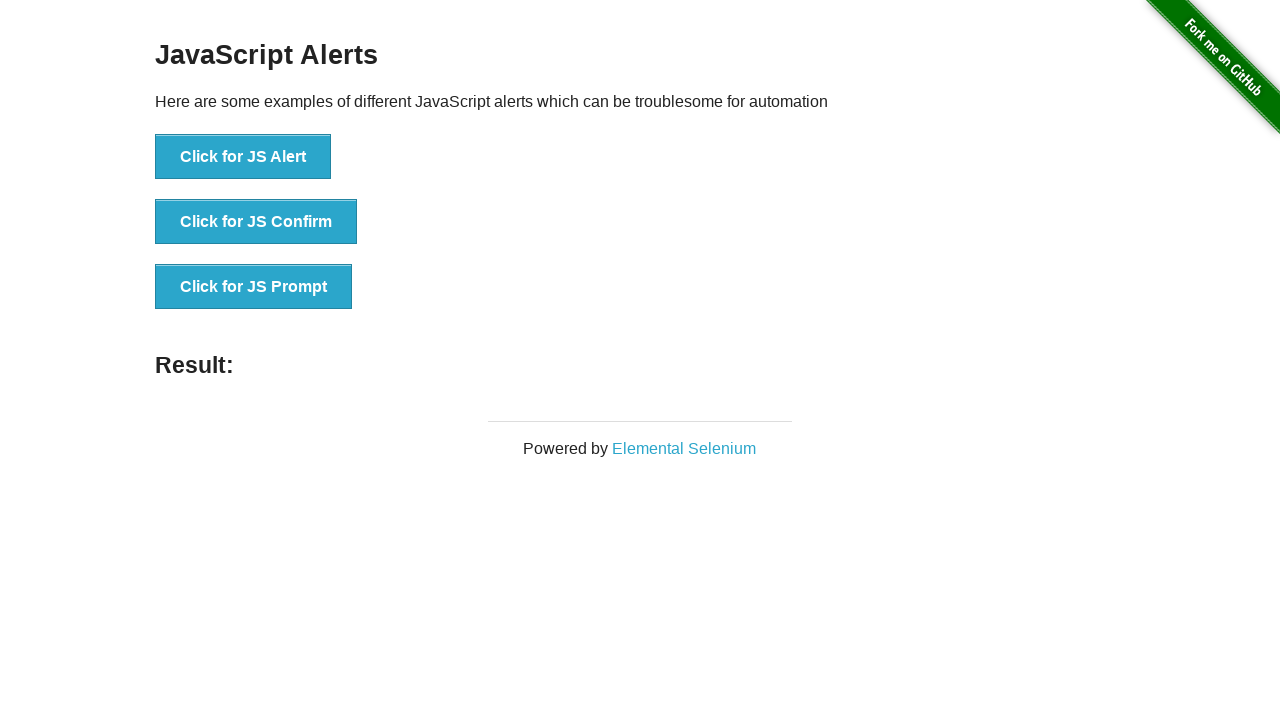

Handled simple alert dialog and clicked JS Alert button at (243, 157) on button:has-text('Click for JS Alert')
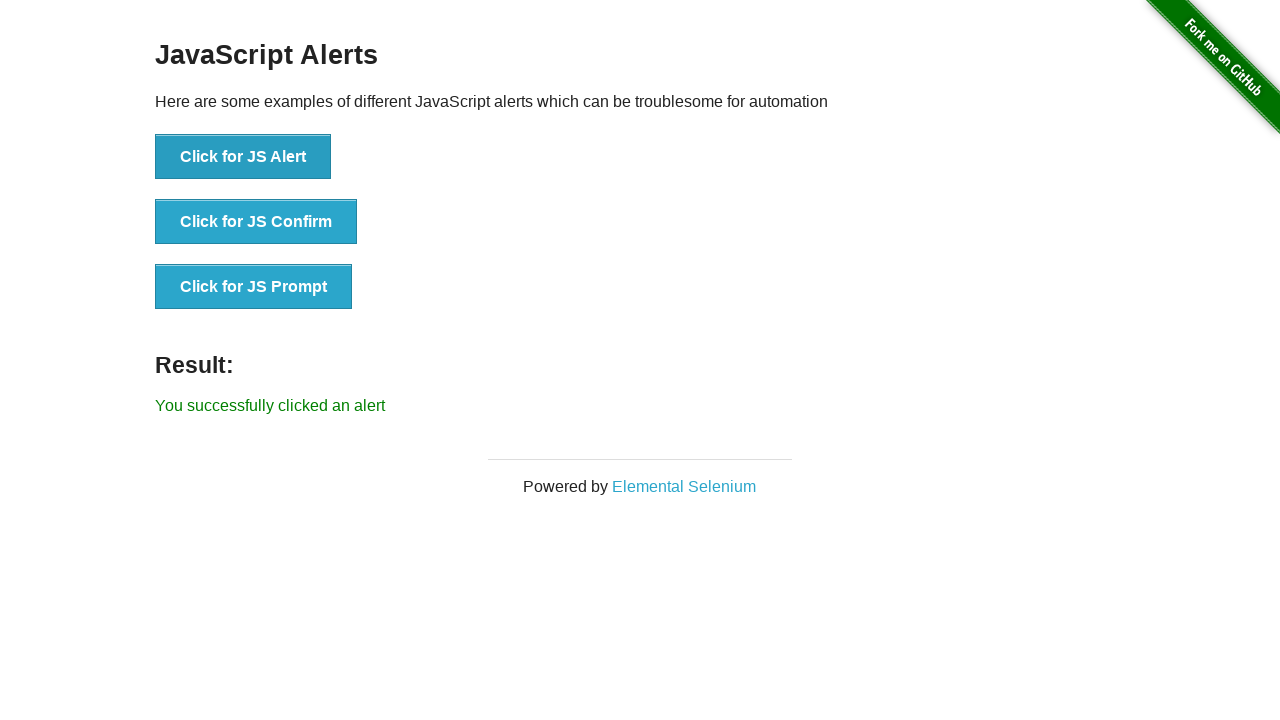

Dismissed confirm dialog and clicked JS Confirm button at (256, 222) on button:has-text('Click for JS Confirm')
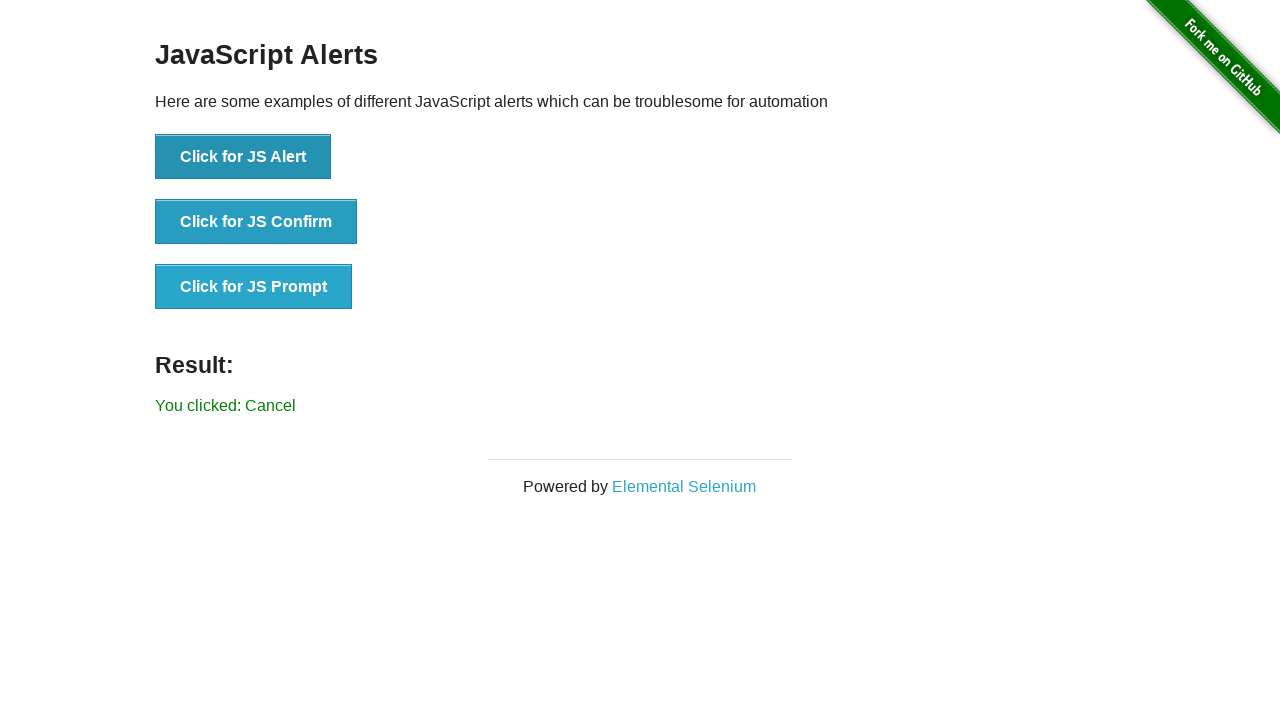

Accepted prompt dialog with text 'Sample text entry' and clicked JS Prompt button at (254, 287) on button:has-text('Click for JS Prompt')
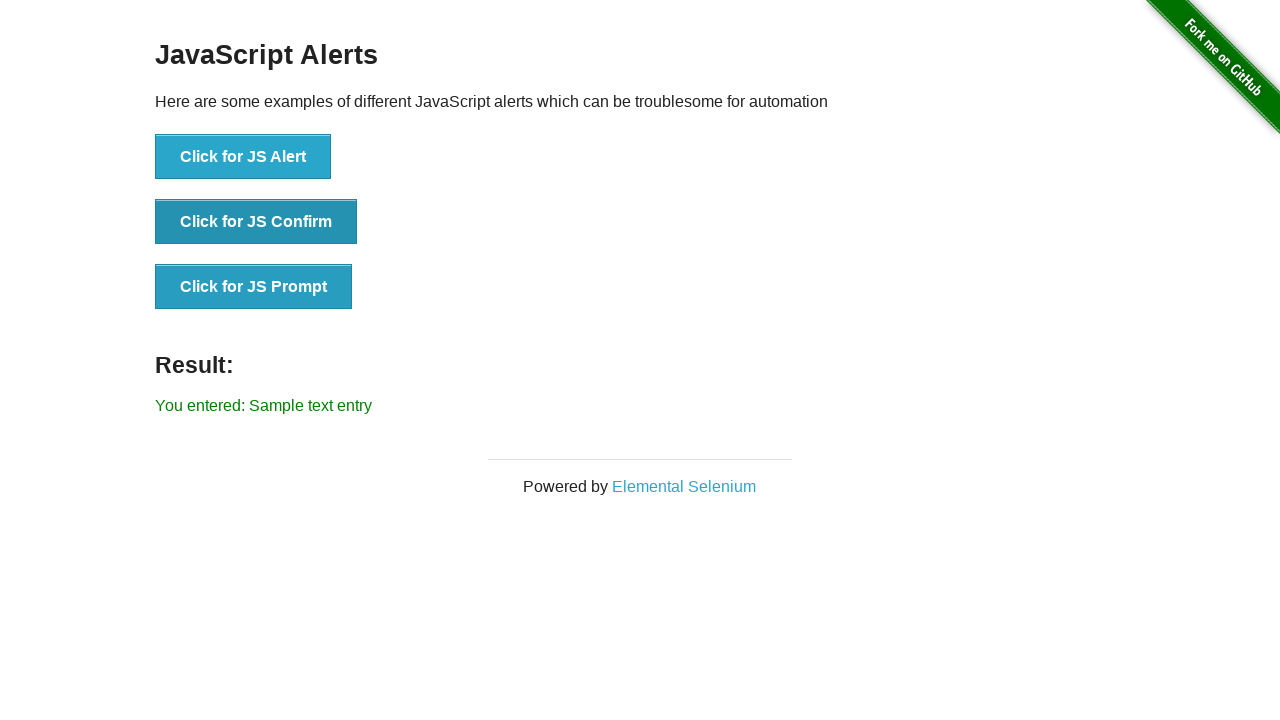

Verified prompt result text 'You entered: Sample text entry' appeared on page
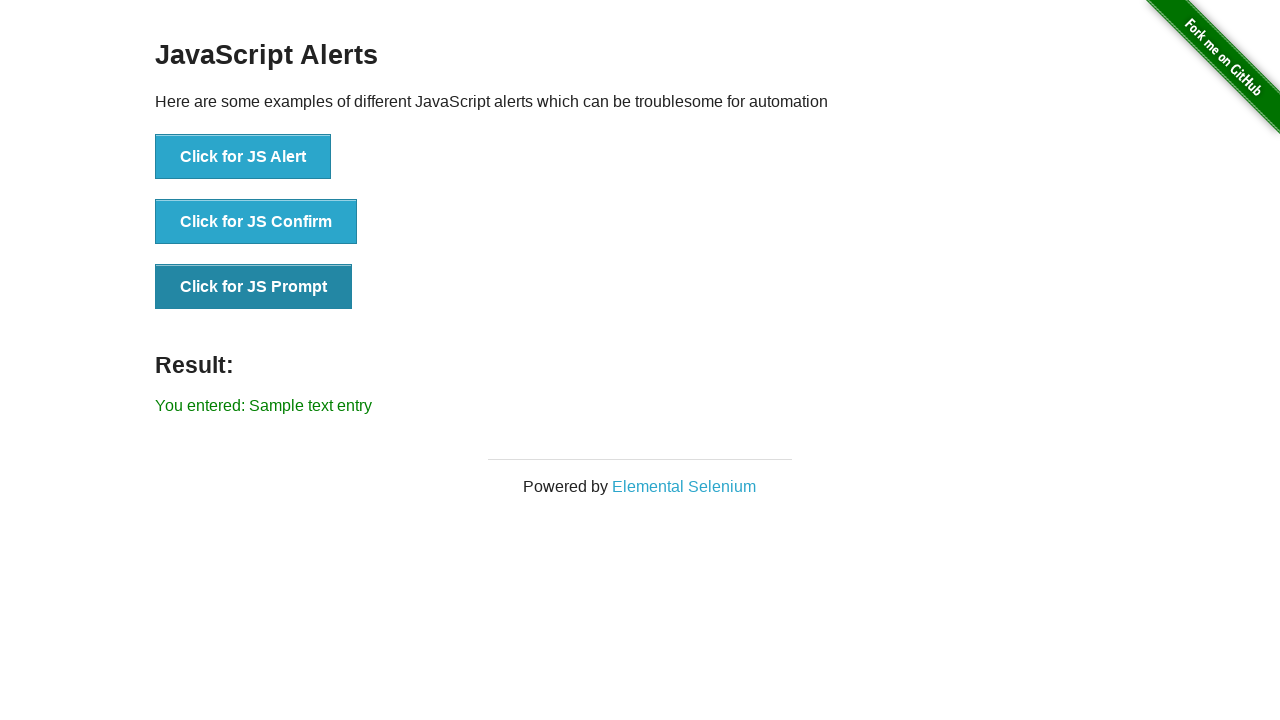

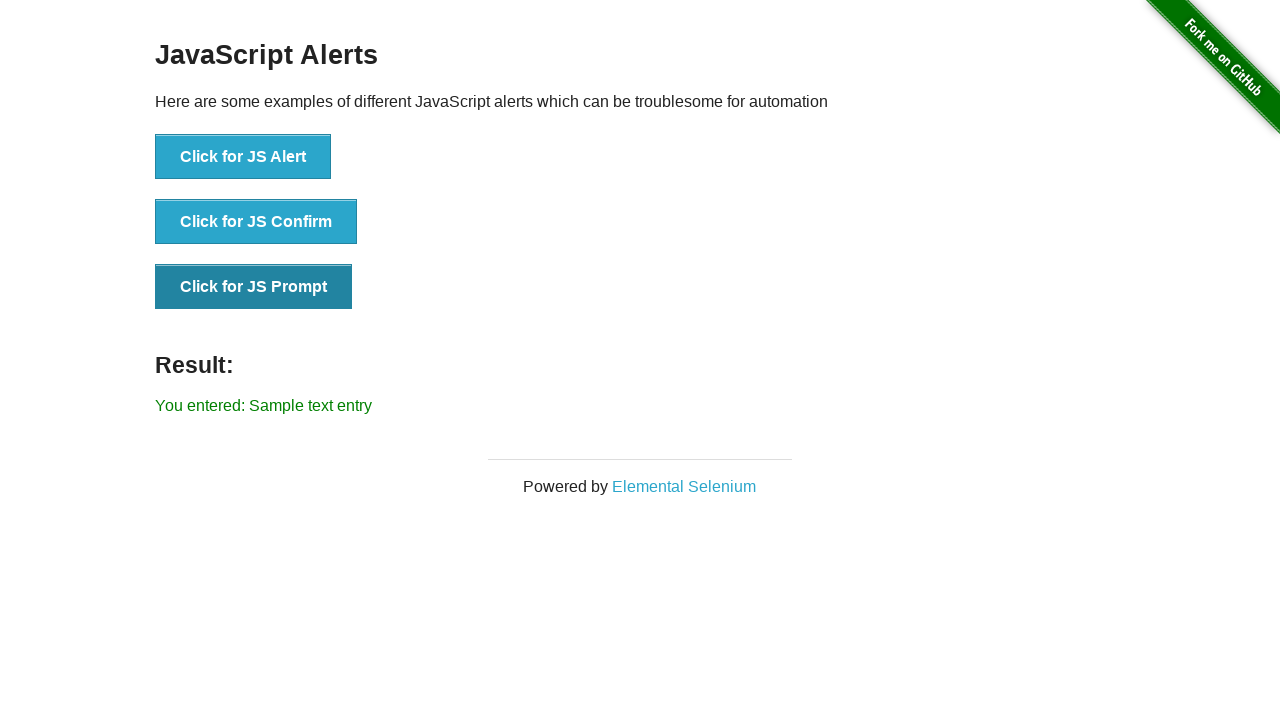